Tests that edits are saved when the input loses focus (blur)

Starting URL: https://demo.playwright.dev/todomvc

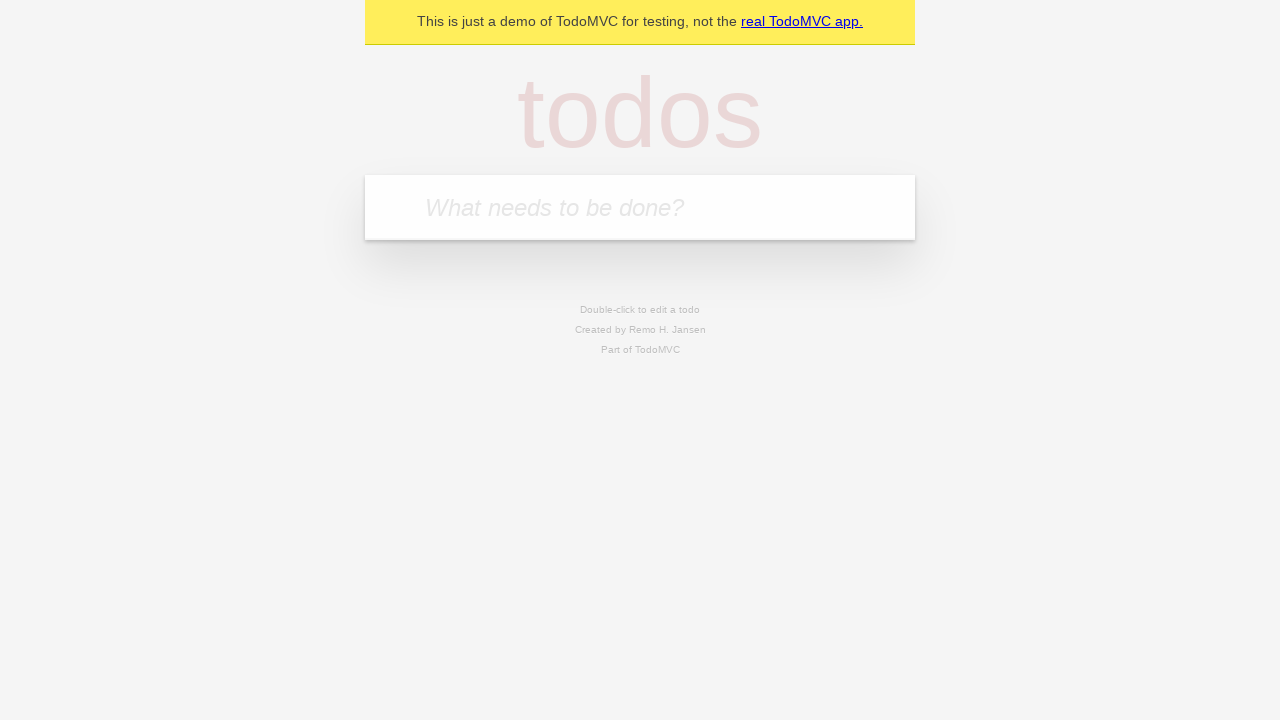

Filled todo input with 'buy some cheese' on internal:attr=[placeholder="What needs to be done?"i]
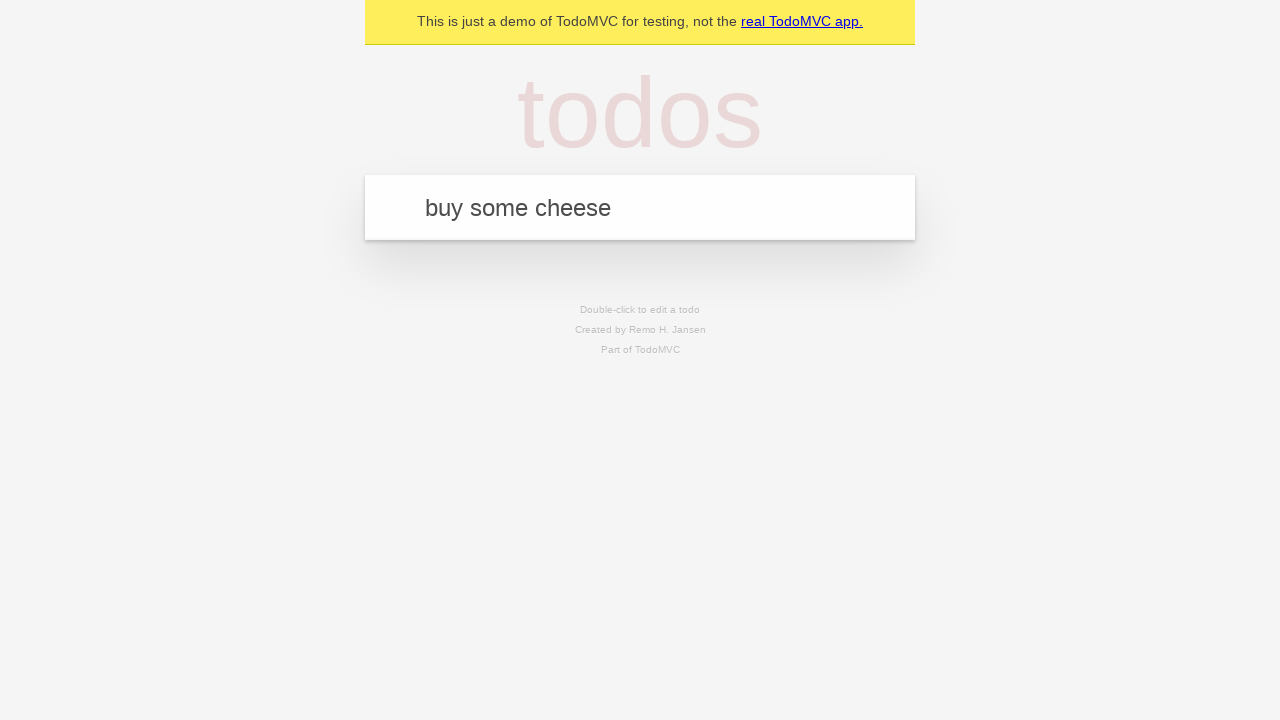

Pressed Enter to create first todo on internal:attr=[placeholder="What needs to be done?"i]
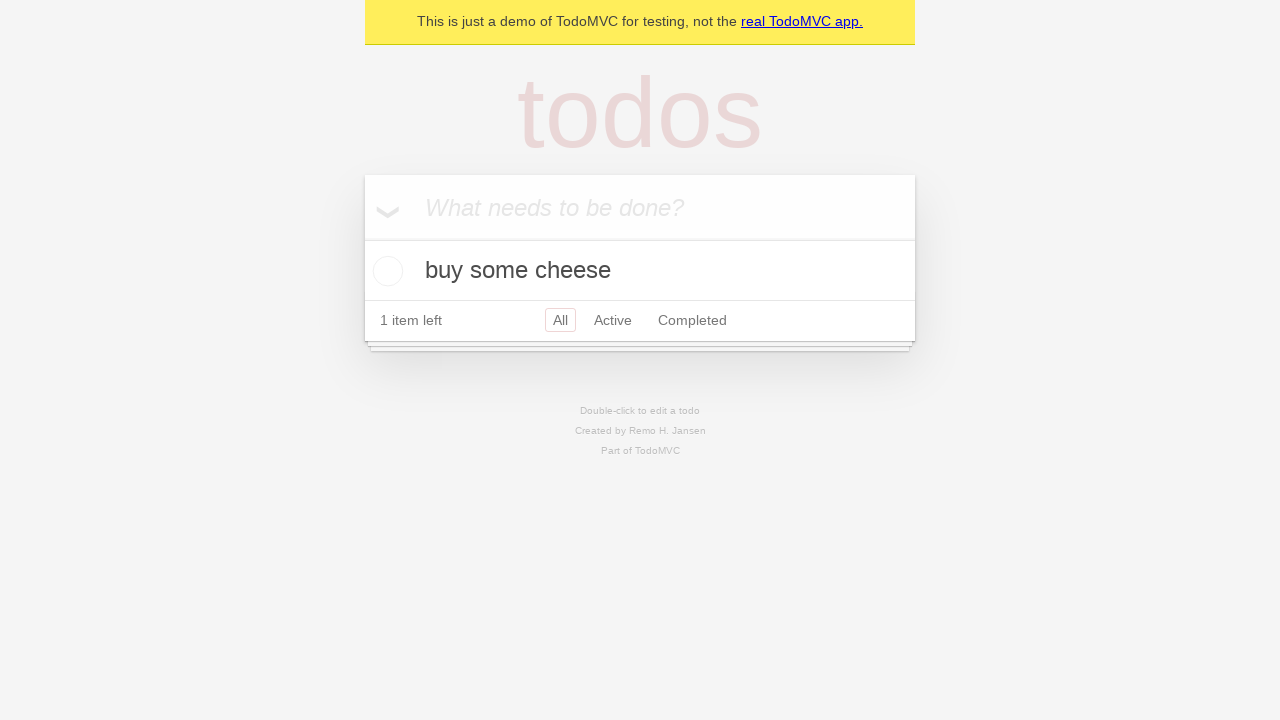

Filled todo input with 'feed the cat' on internal:attr=[placeholder="What needs to be done?"i]
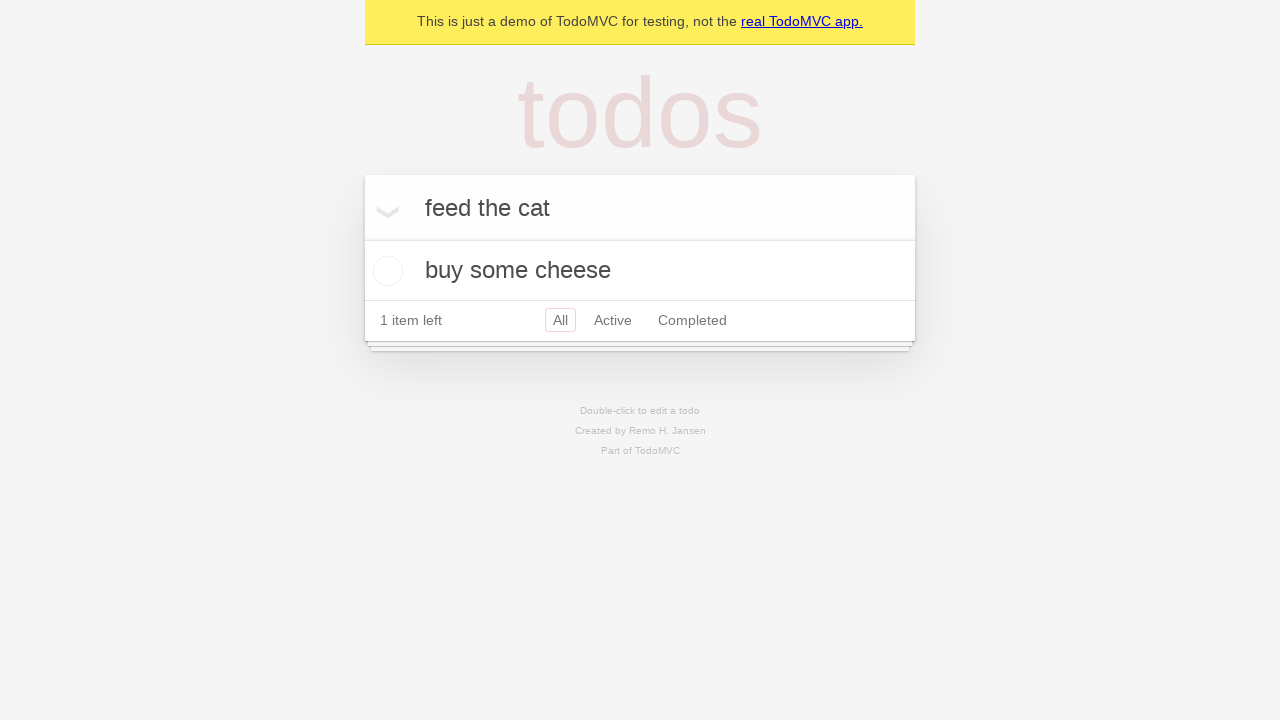

Pressed Enter to create second todo on internal:attr=[placeholder="What needs to be done?"i]
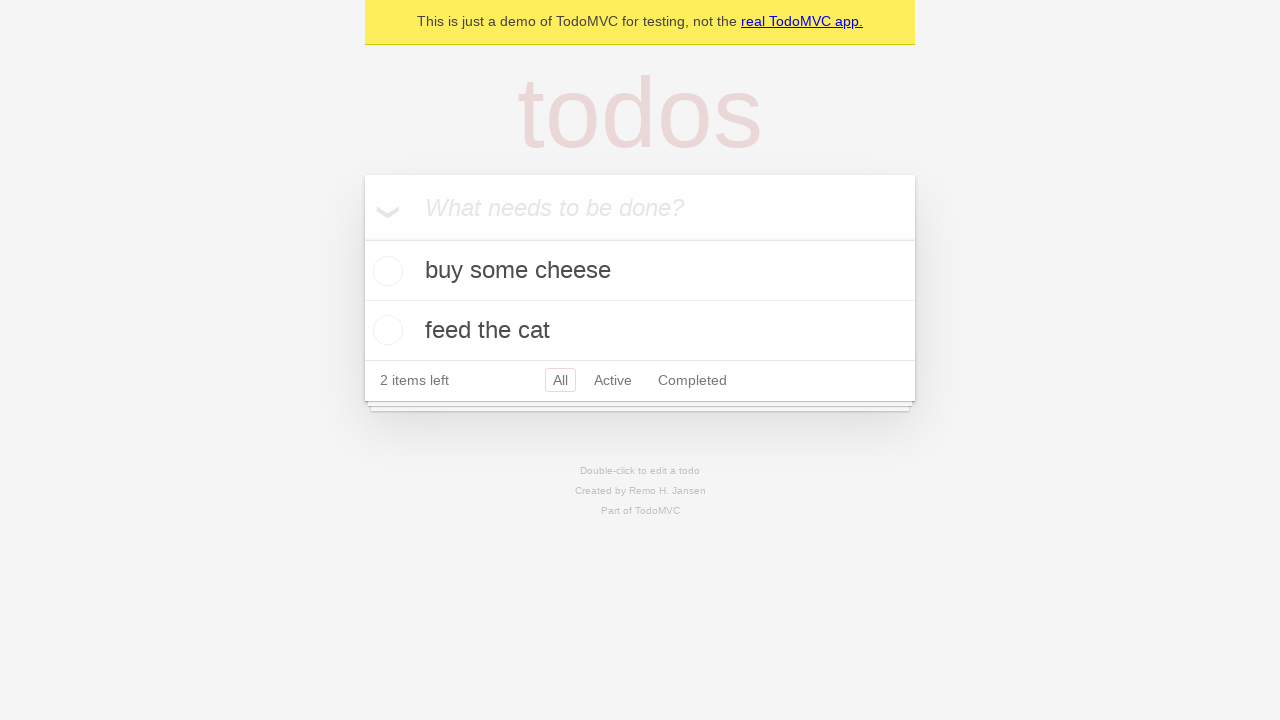

Filled todo input with 'book a doctors appointment' on internal:attr=[placeholder="What needs to be done?"i]
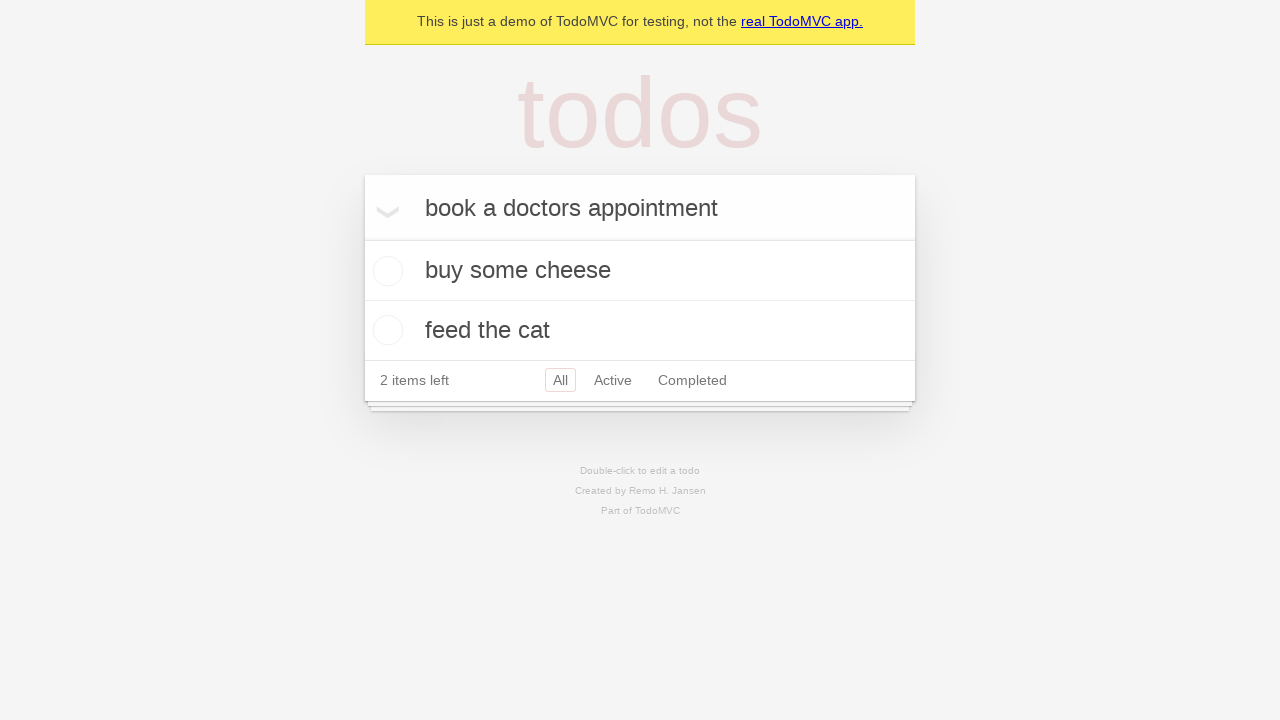

Pressed Enter to create third todo on internal:attr=[placeholder="What needs to be done?"i]
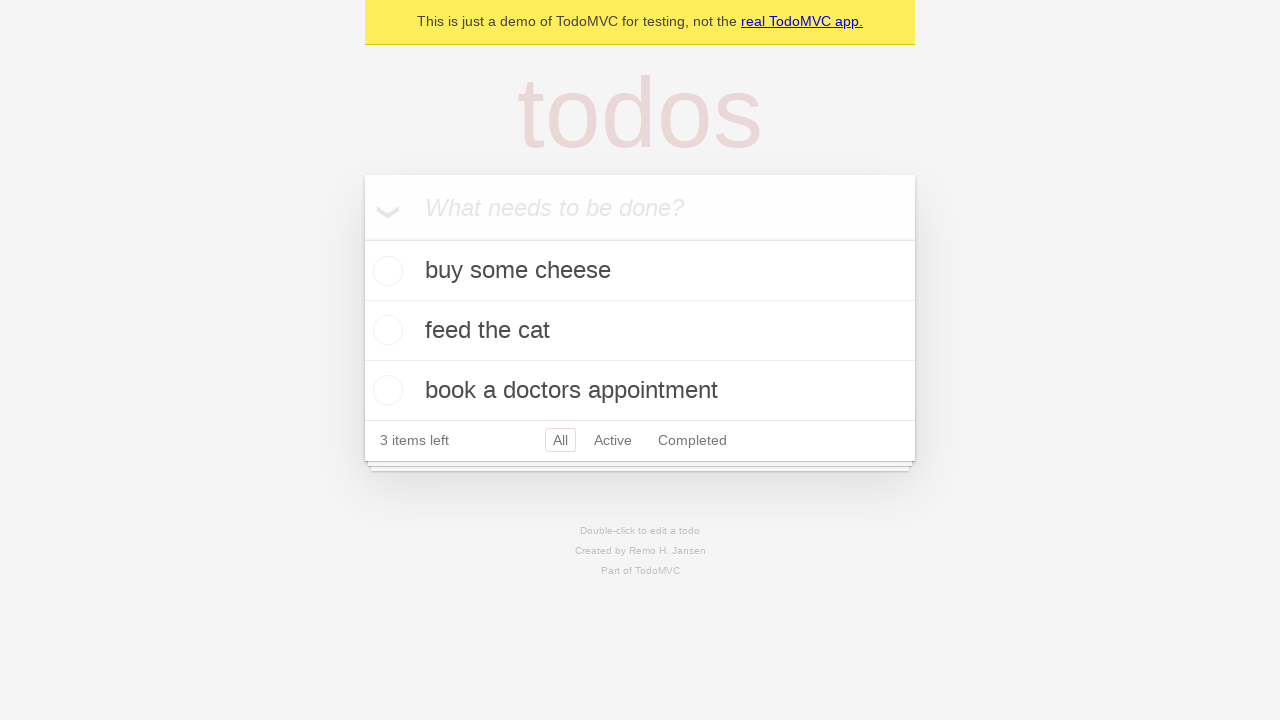

Double-clicked second todo to enter edit mode at (640, 331) on internal:testid=[data-testid="todo-item"s] >> nth=1
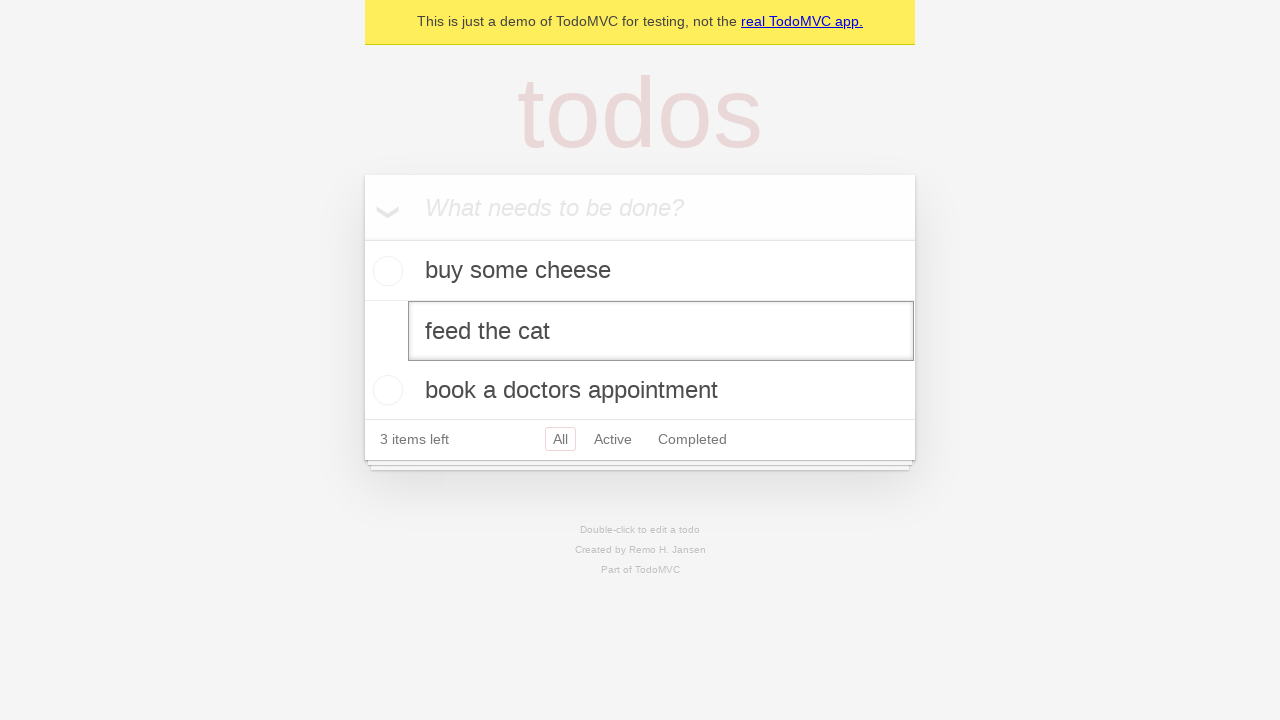

Filled edit field with 'buy some sausages' on internal:testid=[data-testid="todo-item"s] >> nth=1 >> internal:role=textbox[nam
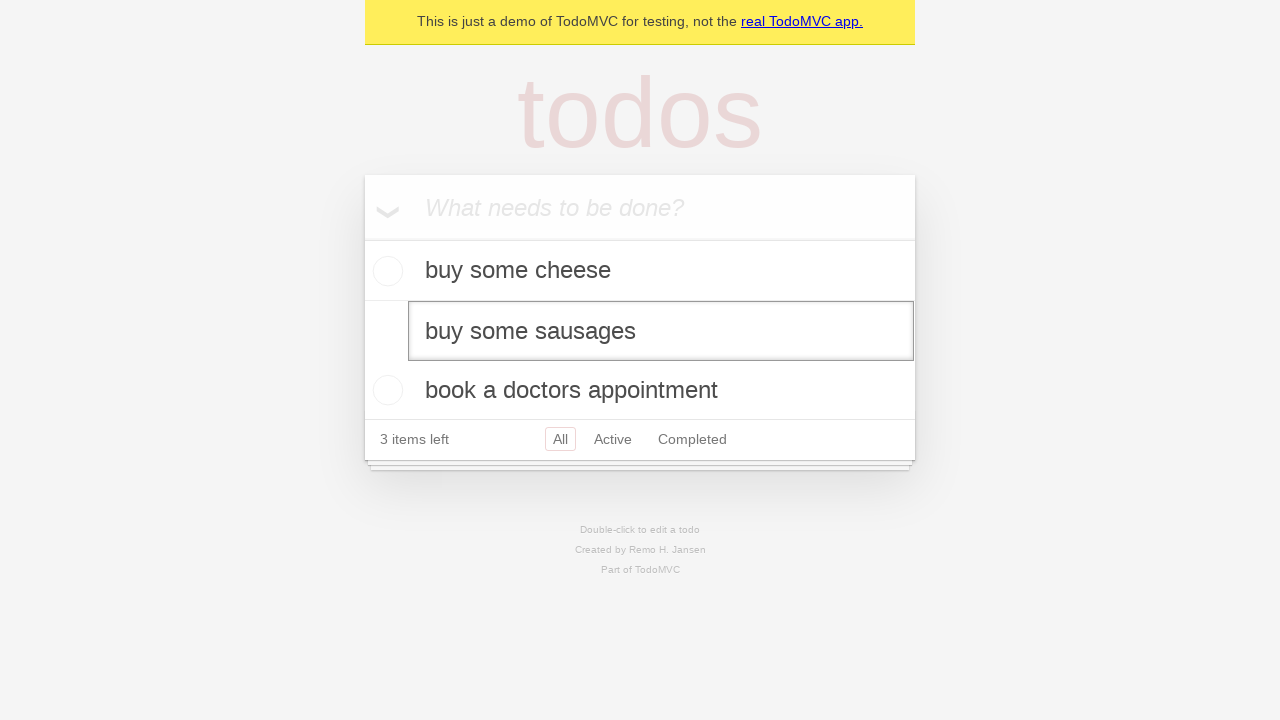

Dispatched blur event to save edit
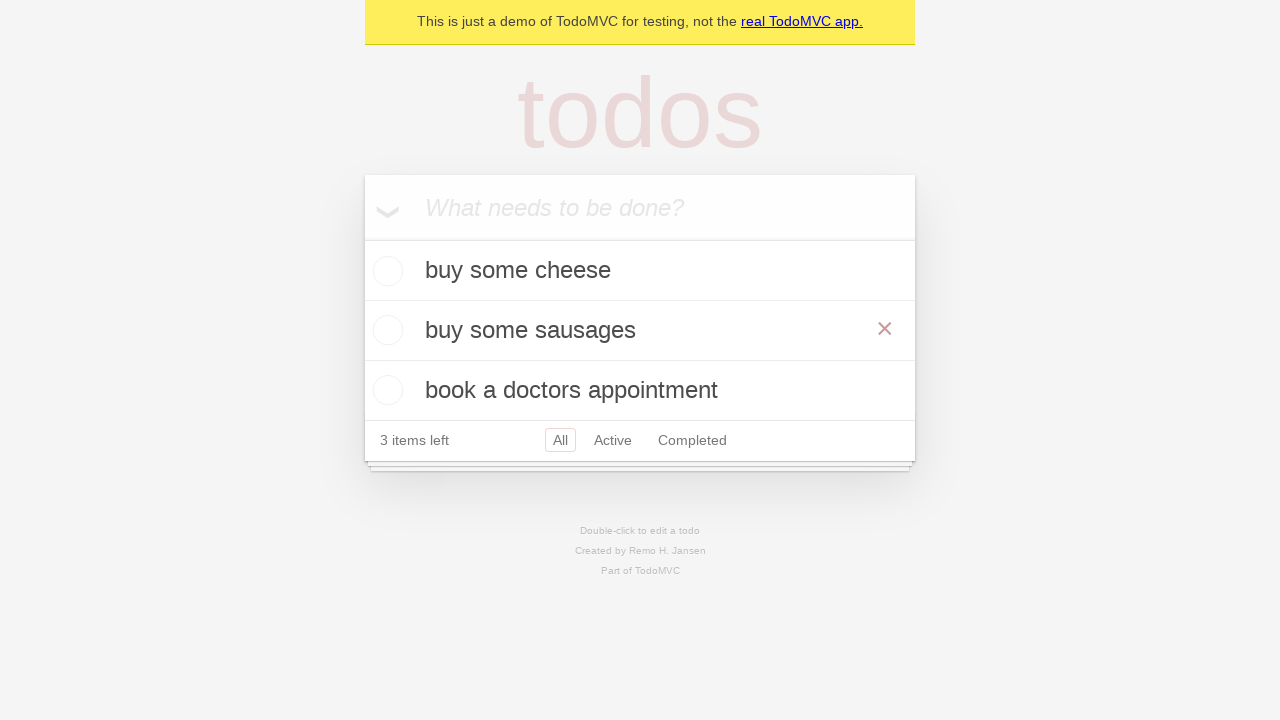

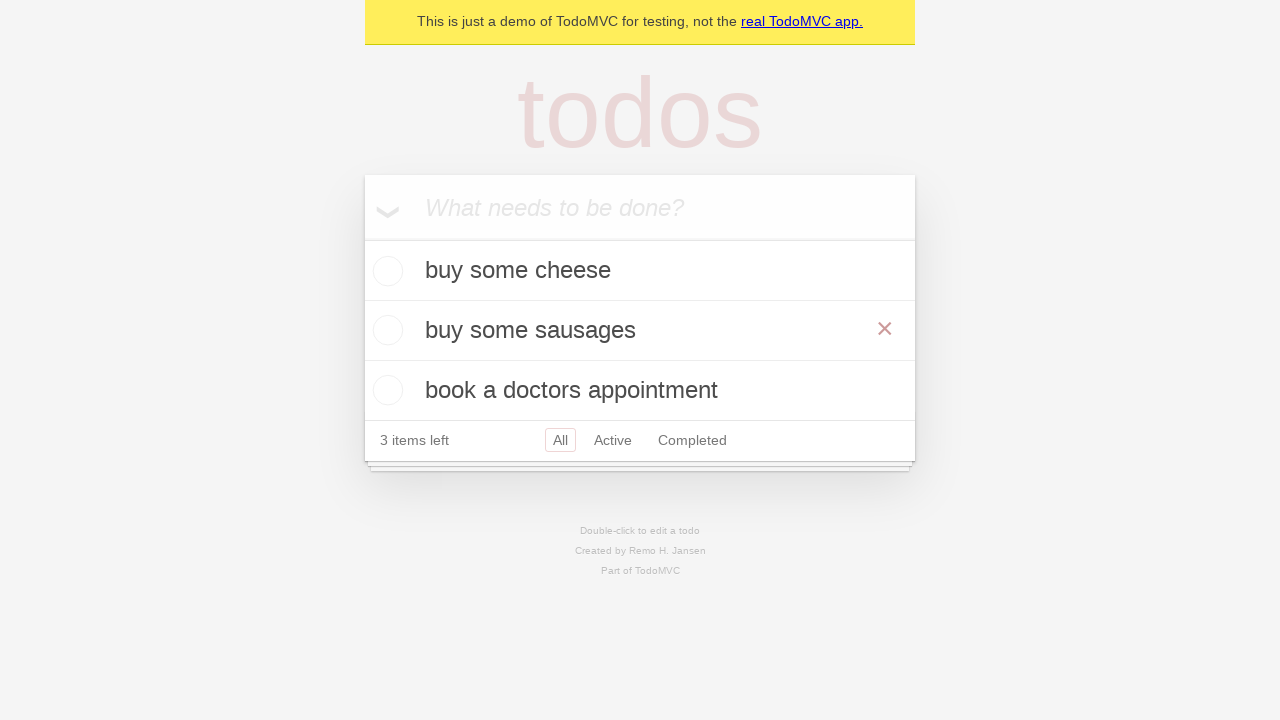